Tests focus functionality by navigating to a webshop and focusing on an input element

Starting URL: https://danube-webshop.herokuapp.com/

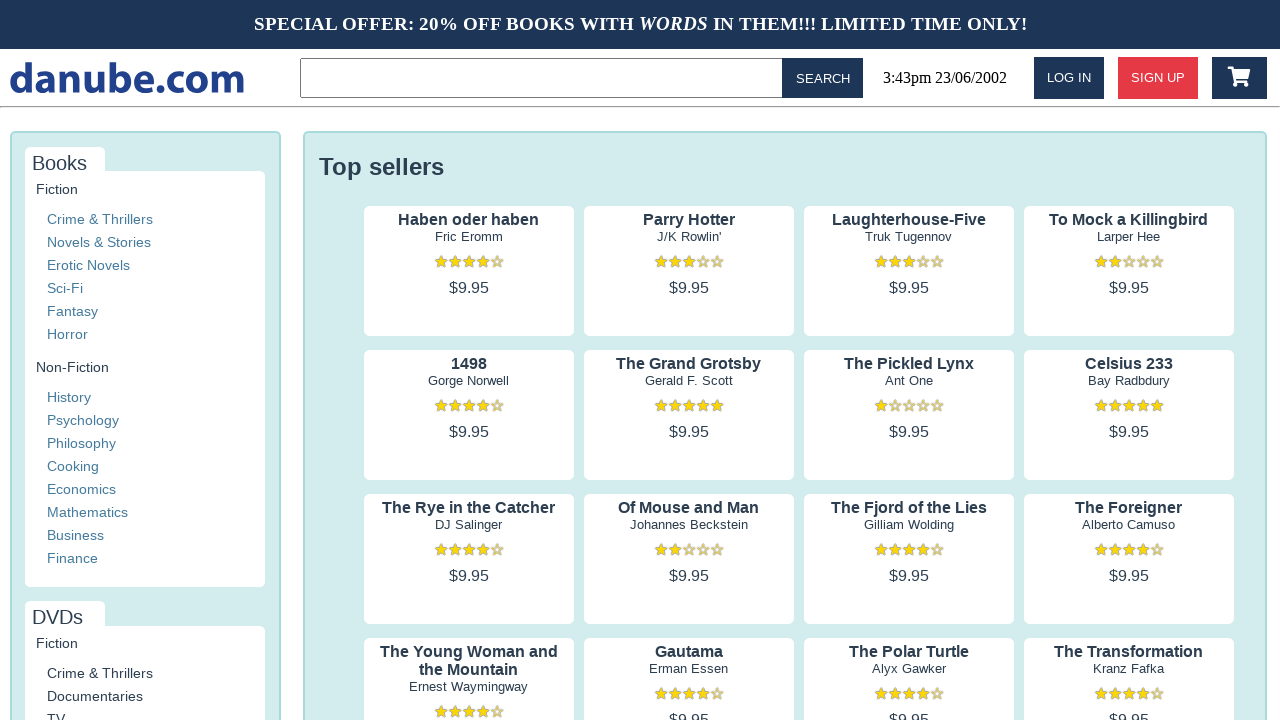

Focused on input element on input
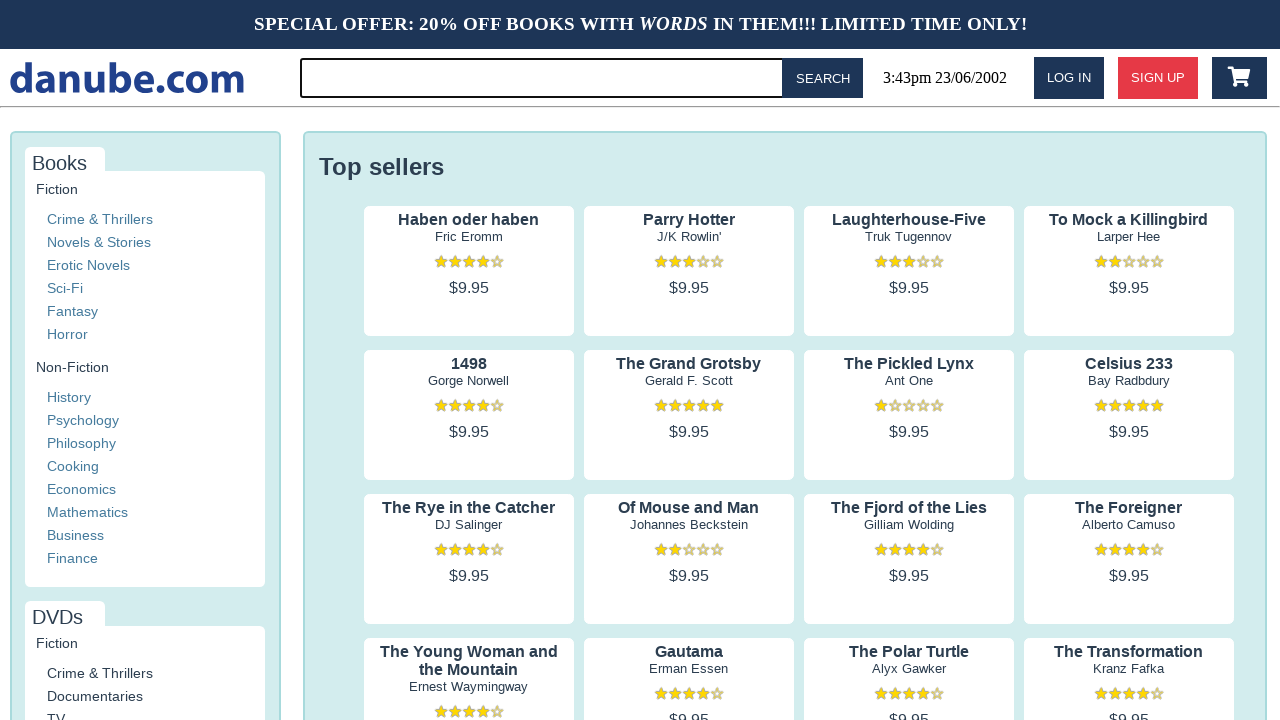

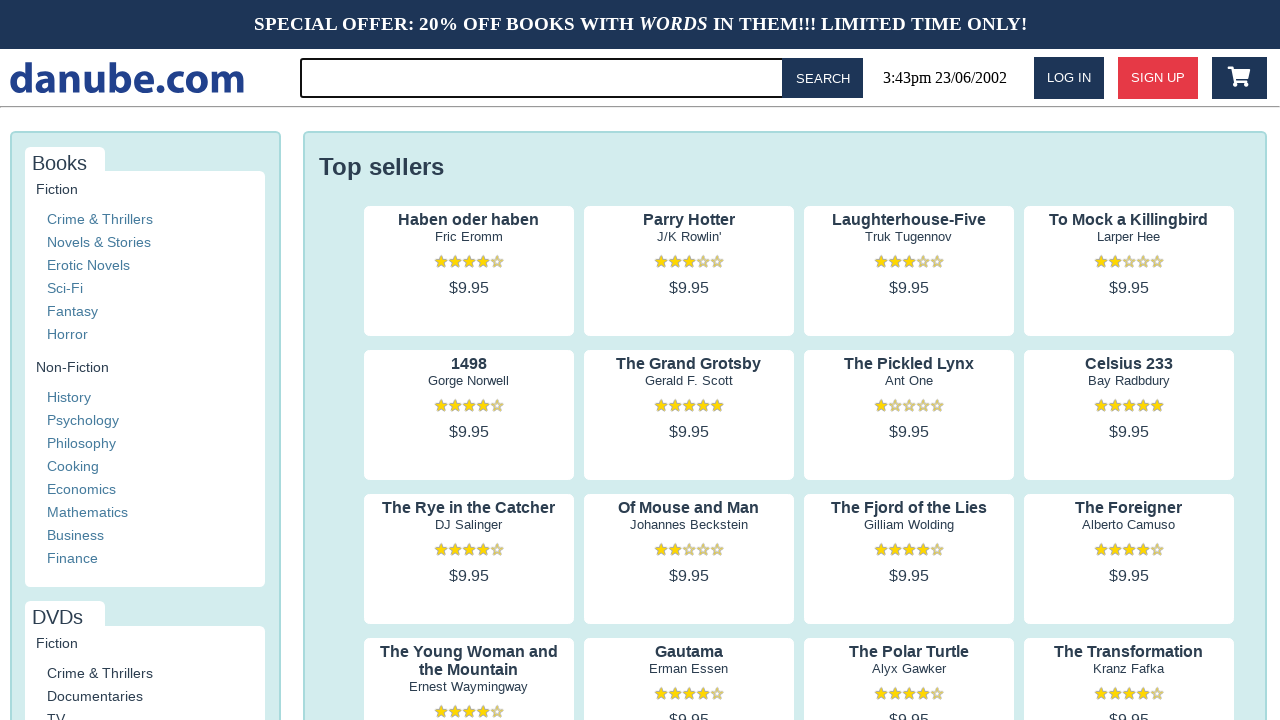